Tests prompt dialog with cancel action by entering a year, then dismissing the confirmation dialog

Starting URL: https://antoniotrindade.com.br/treinoautomacao/elementsweb.html

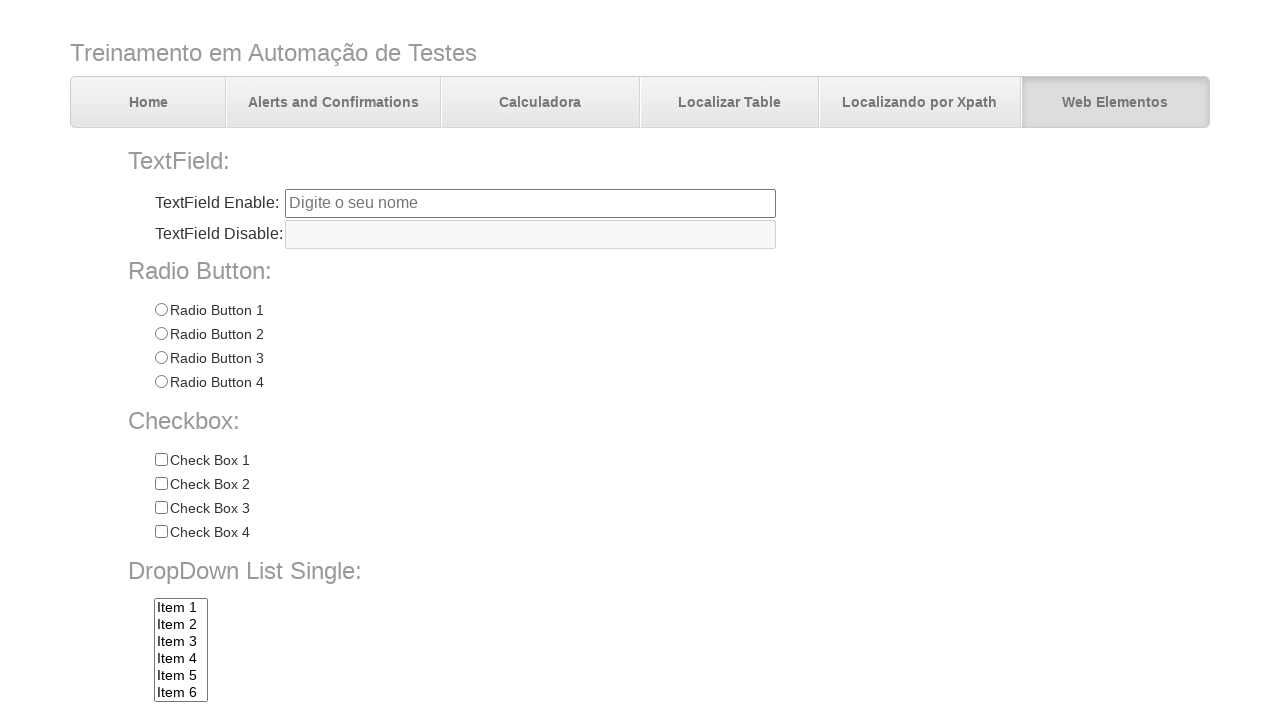

Clicked prompt button to trigger dialog sequence at (375, 700) on #promptBtn
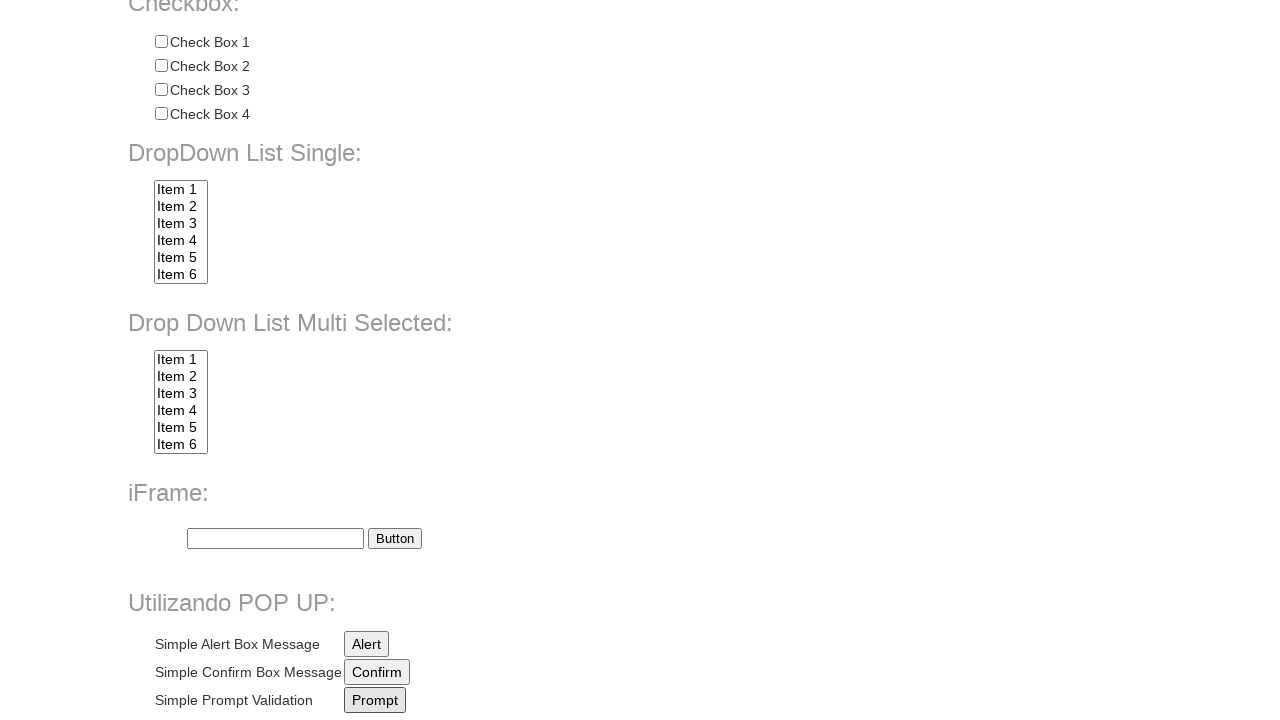

Waited 1 second for all dialogs to be processed
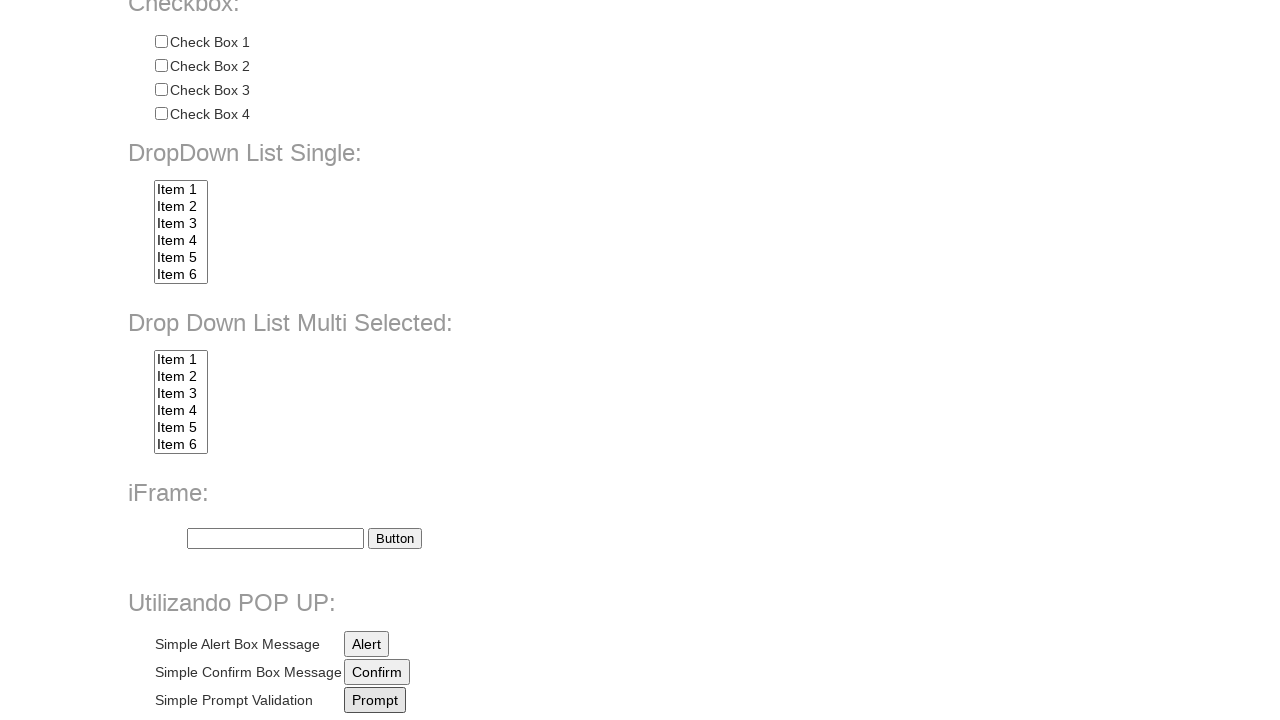

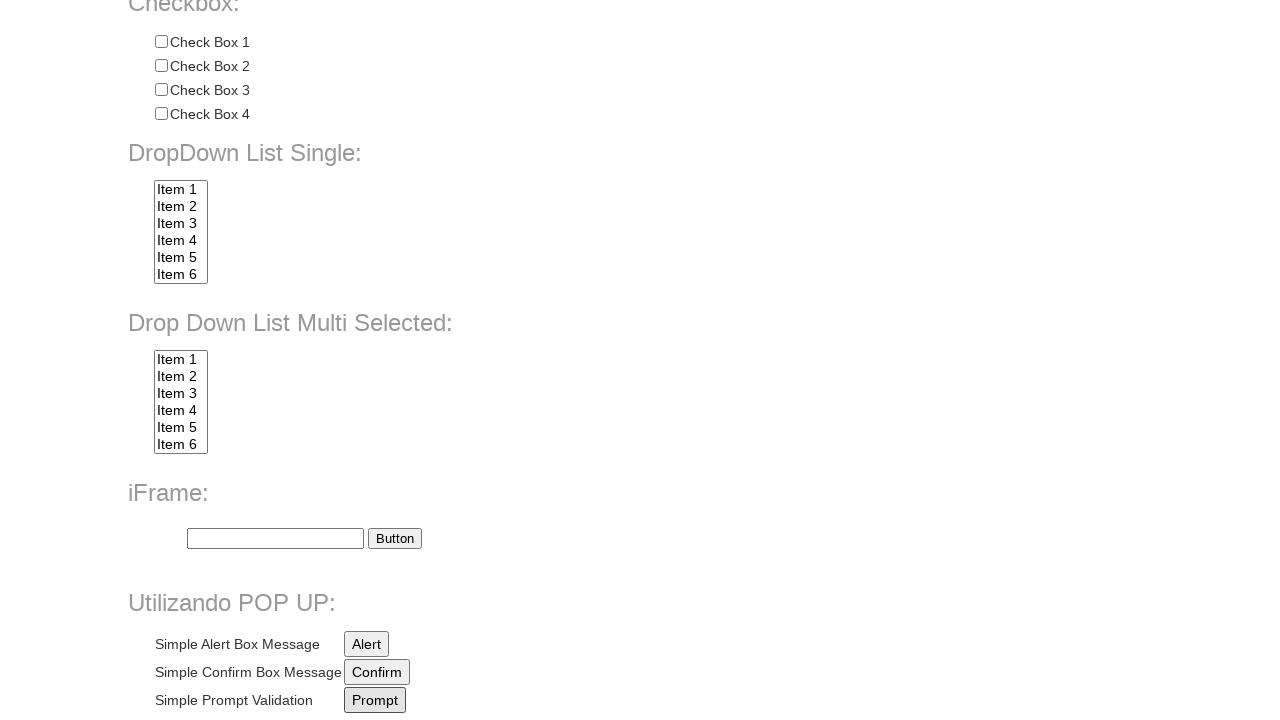